Tests double-click functionality by performing a double-click action on a button element

Starting URL: http://testautomationpractice.blogspot.com/

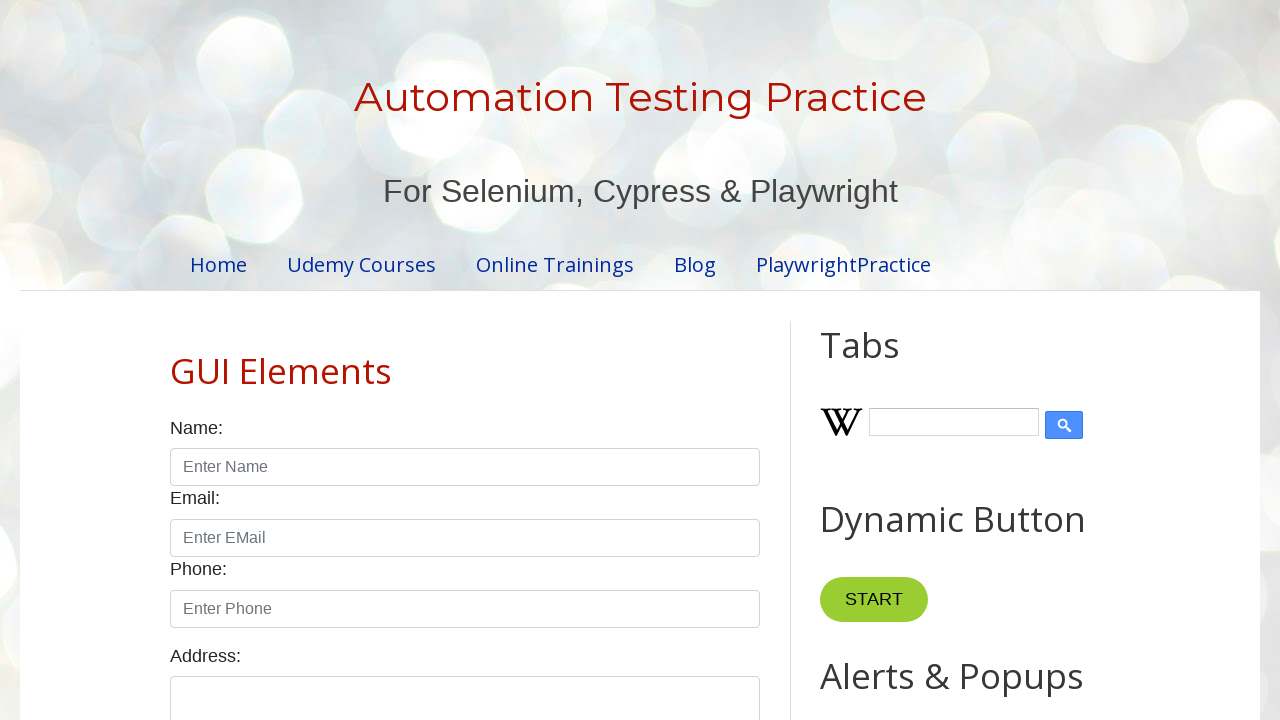

Located button element with ondblclick='myFunction1()' attribute
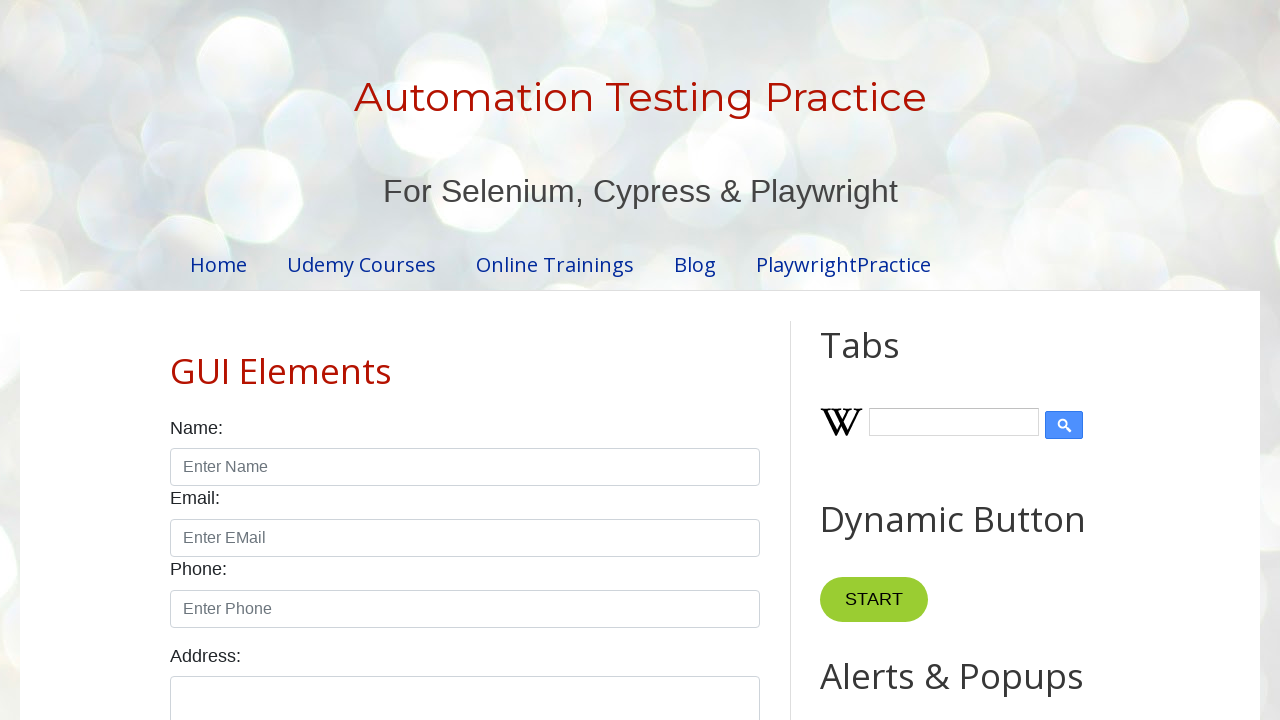

Performed double-click action on button to trigger myFunction1() at (885, 360) on xpath=//button[@ondblclick='myFunction1()']
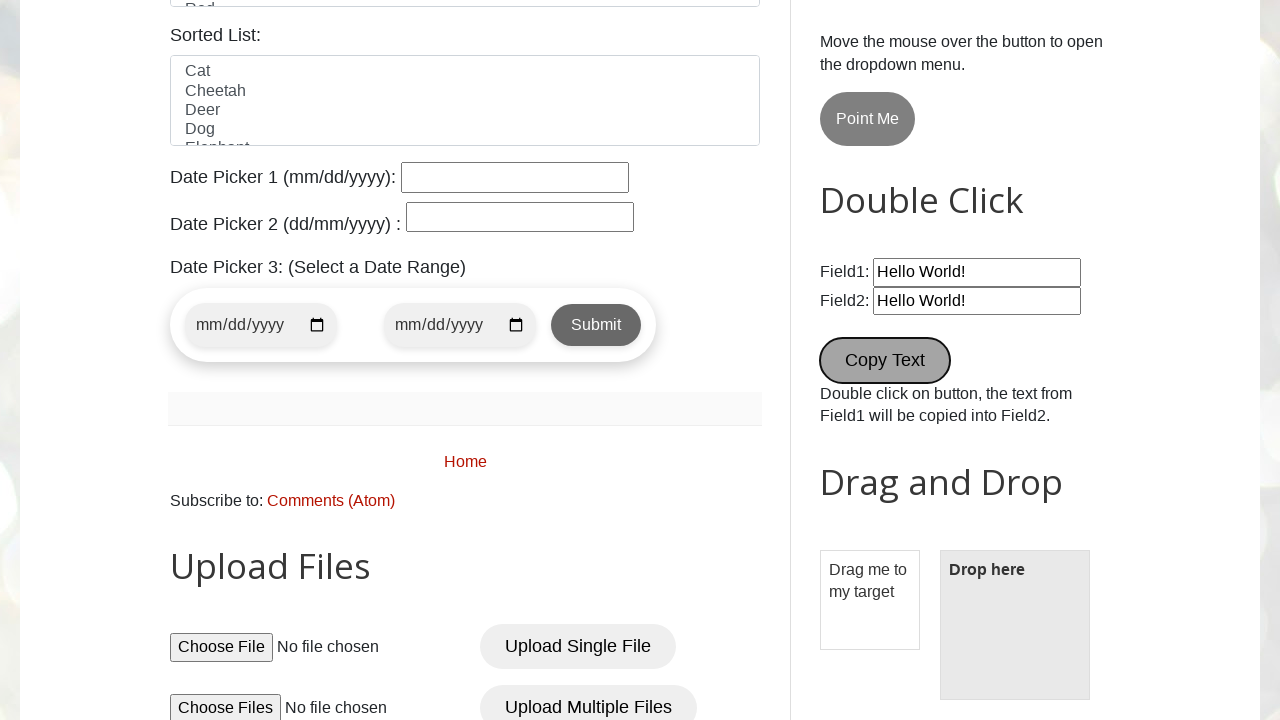

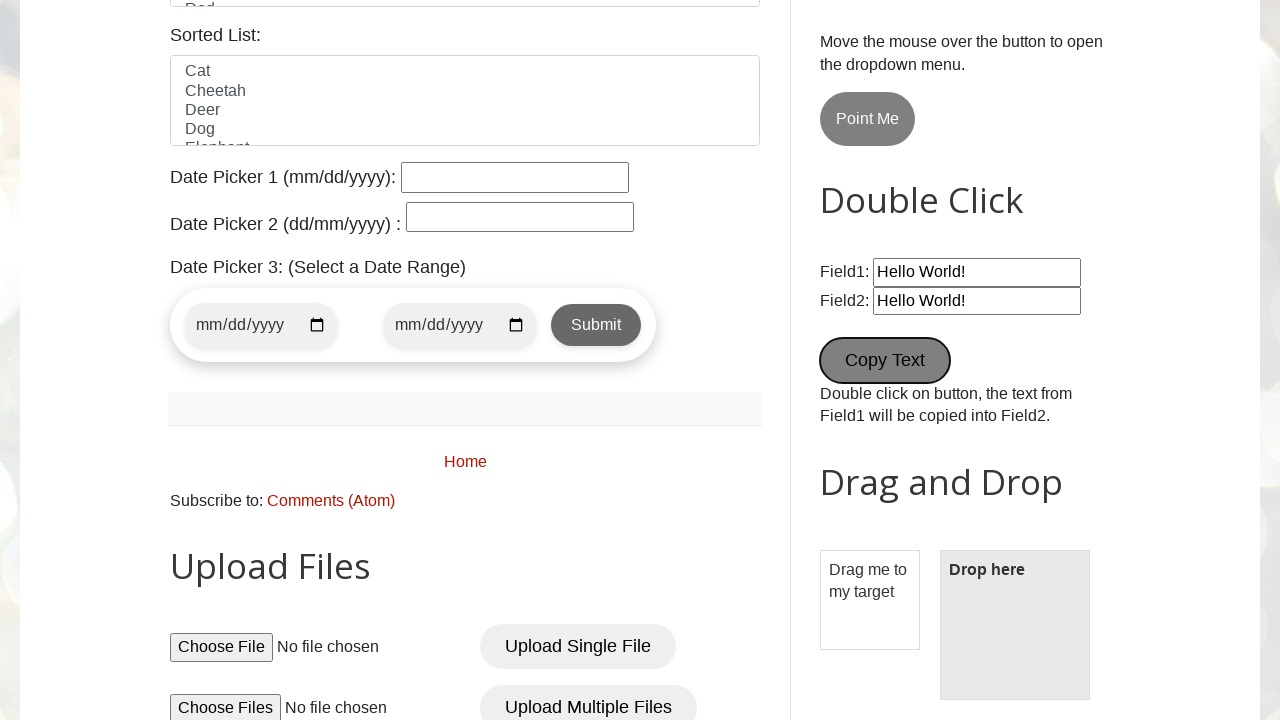